Navigates to an LMS site, clicks on "All Courses" menu item, and verifies that courses are displayed on the page

Starting URL: https://alchemy.hguy.co/lms

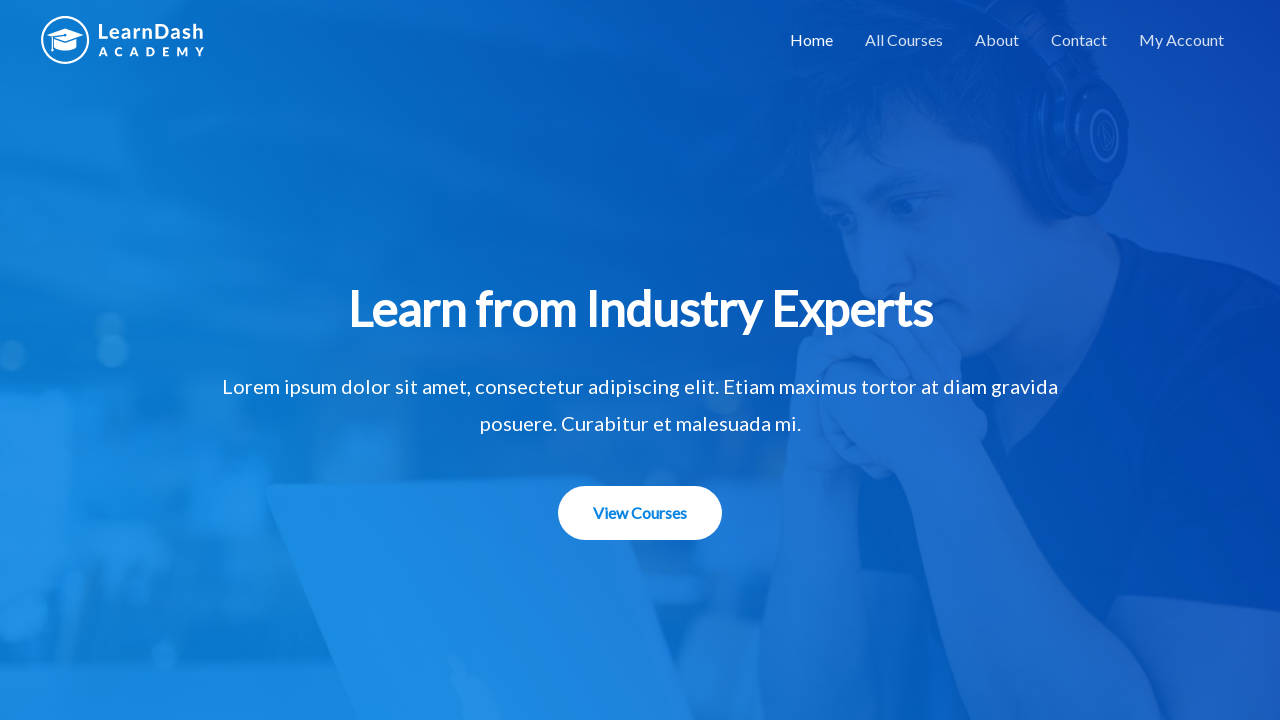

Located primary menu element
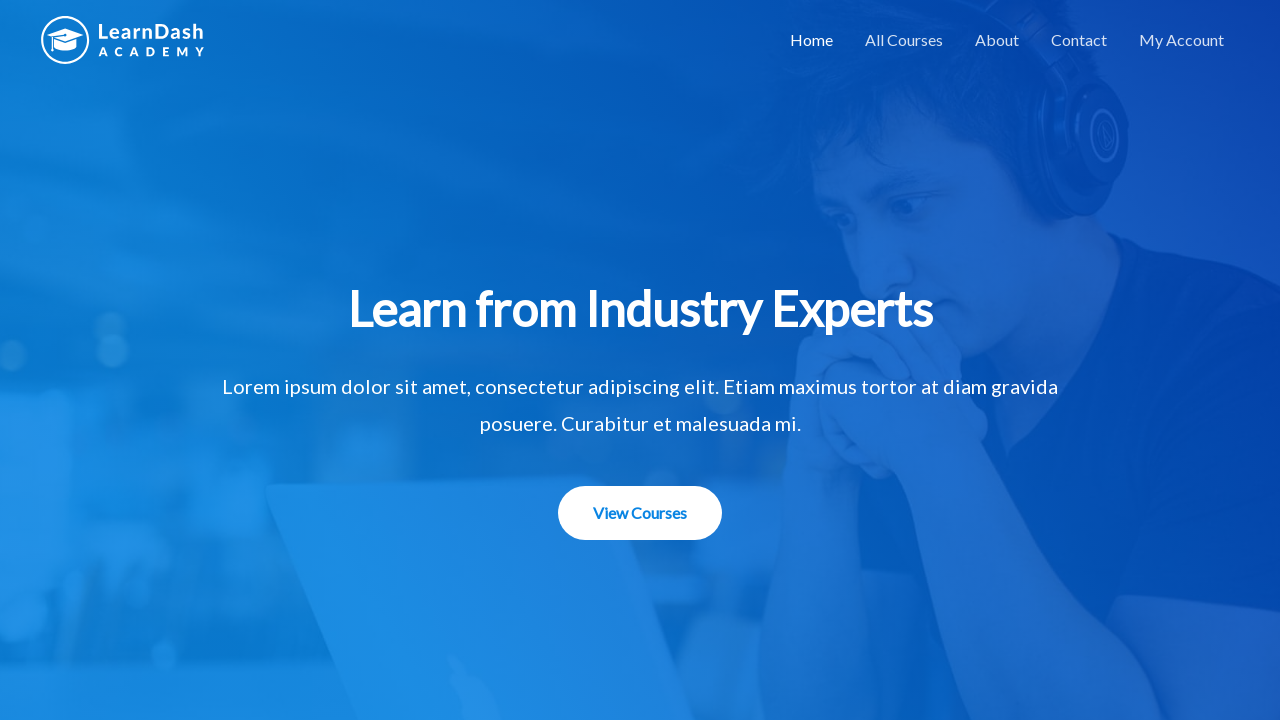

Located 'All Courses' link in primary menu
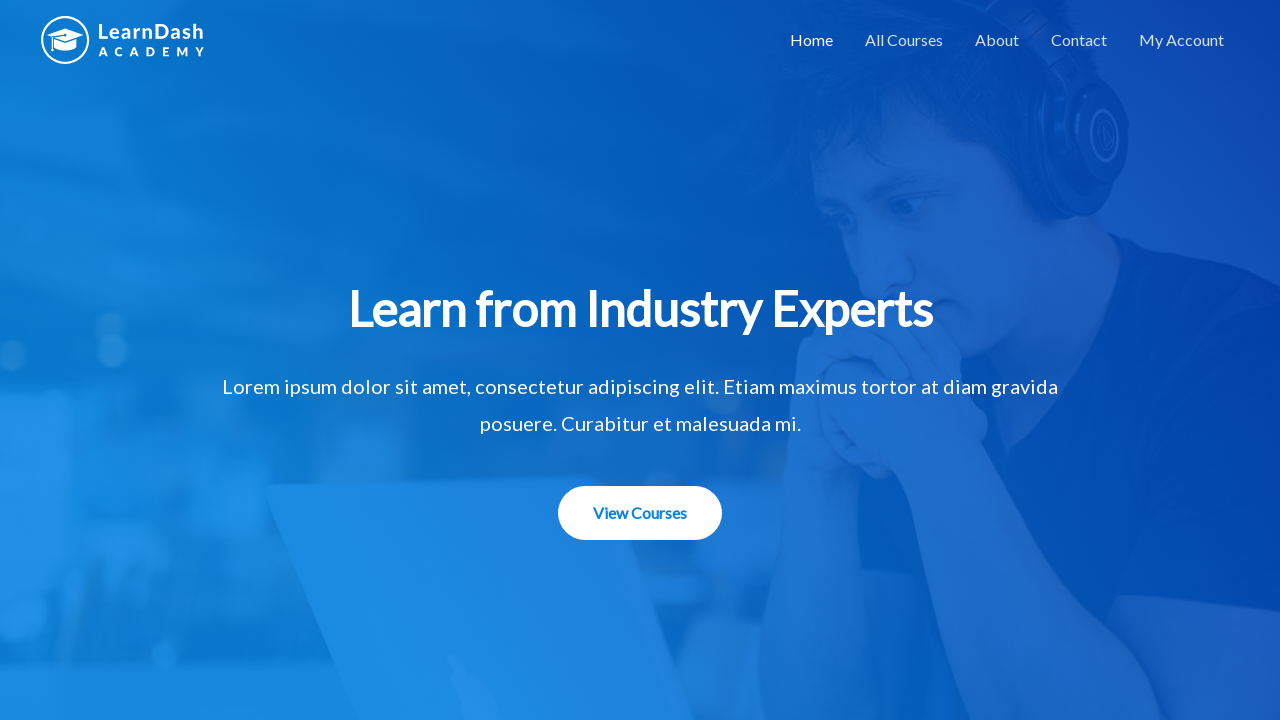

Clicked 'All Courses' menu item at (904, 40) on #primary-menu >> text=All Courses
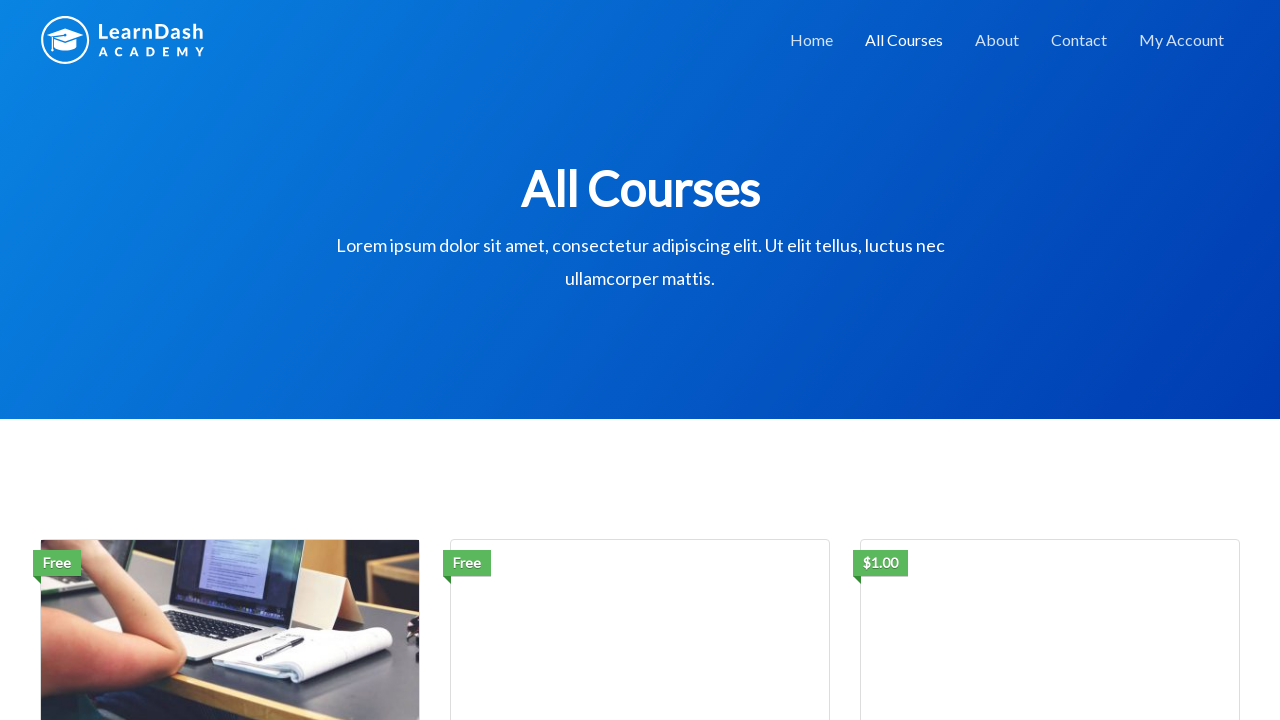

Waited for course entries to load on page
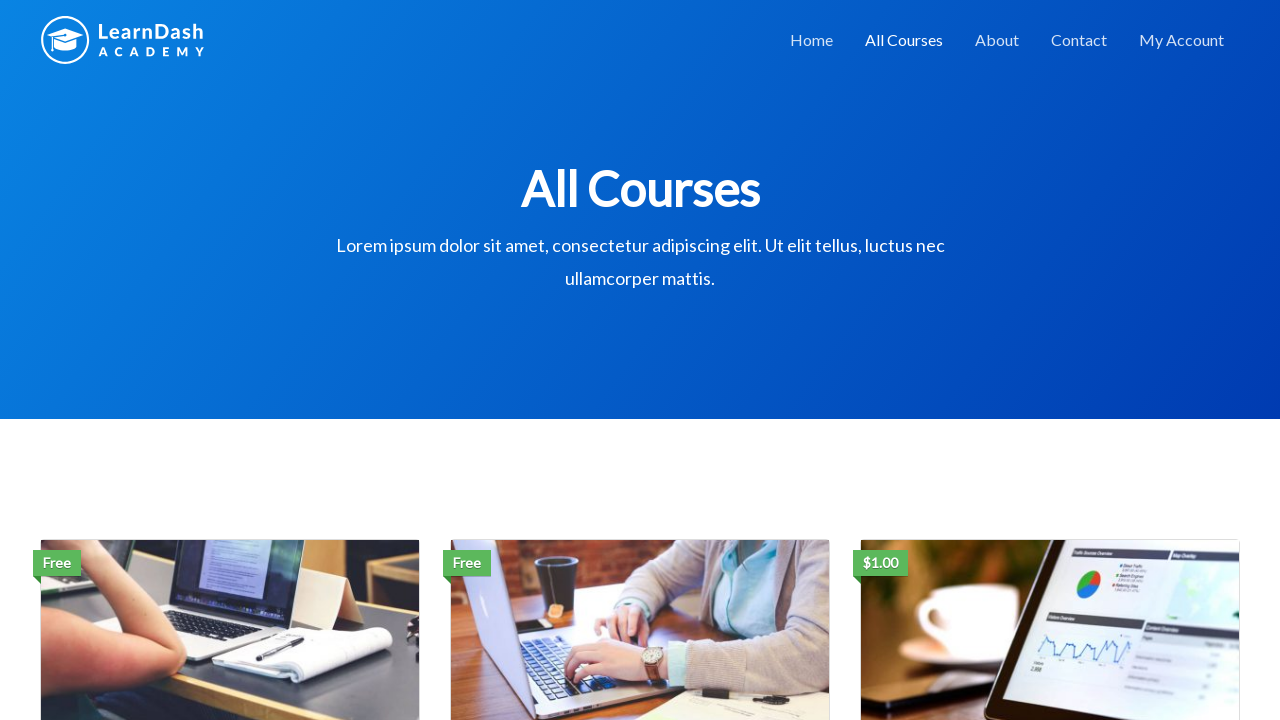

Retrieved all course elements from page
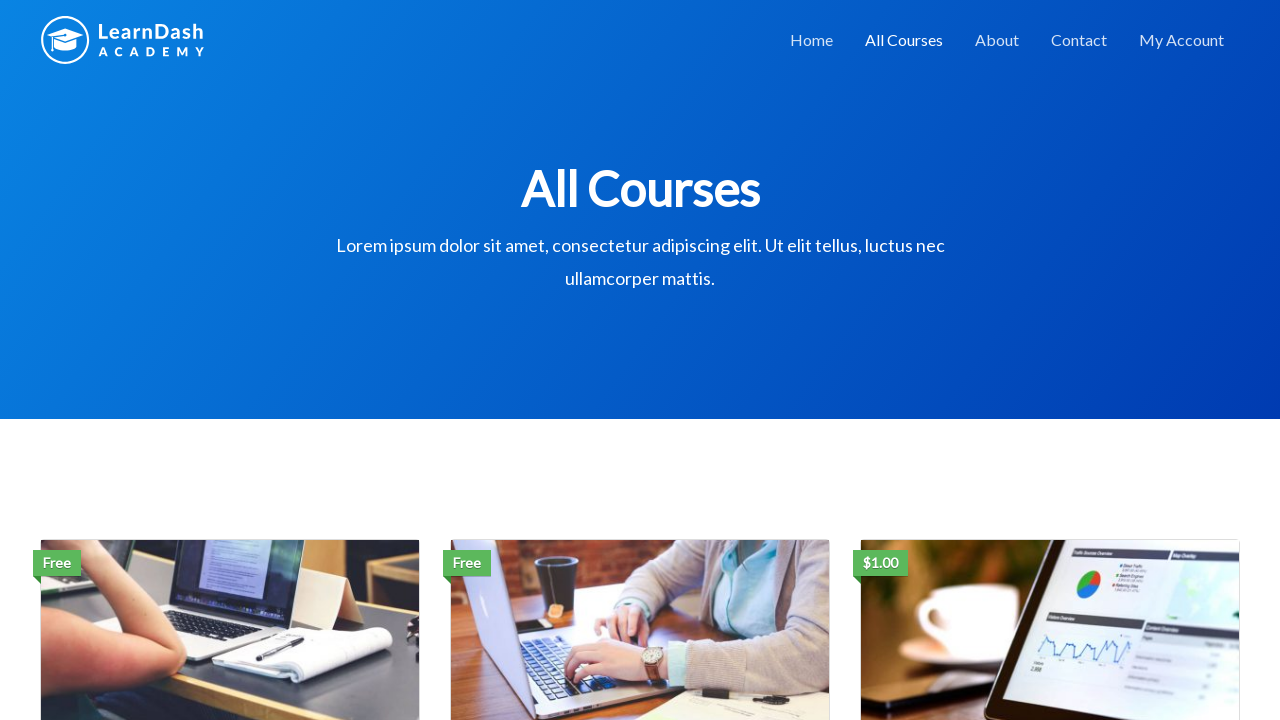

Verified that courses are displayed on page - found 3 course(s)
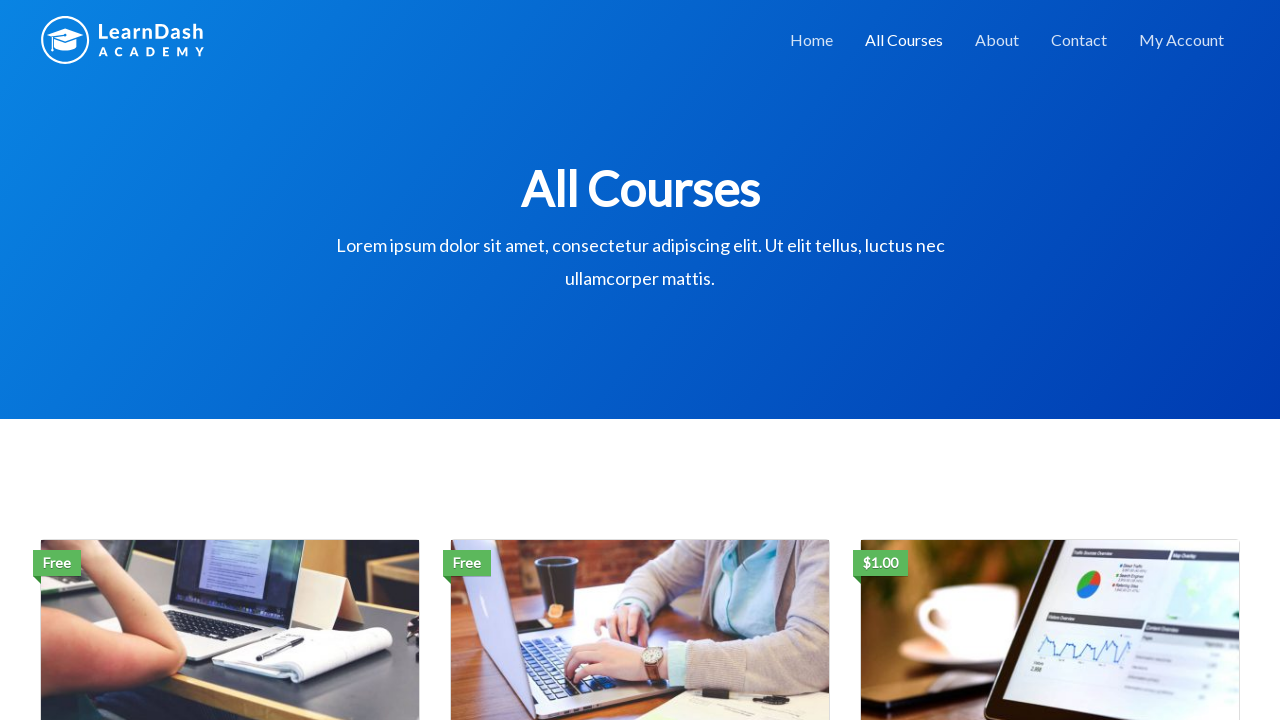

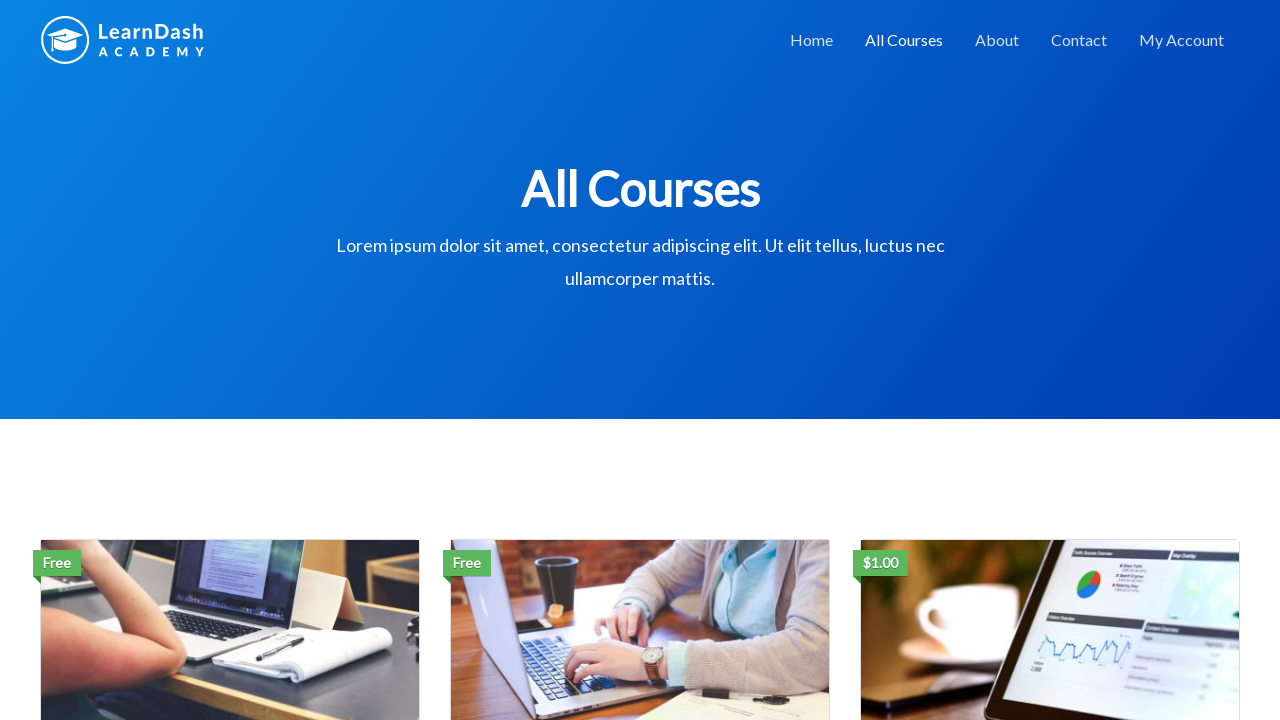